Opens the XTB forex trading page and maximizes the browser window to verify the page loads successfully

Starting URL: https://www.xtb.com/fr/forex

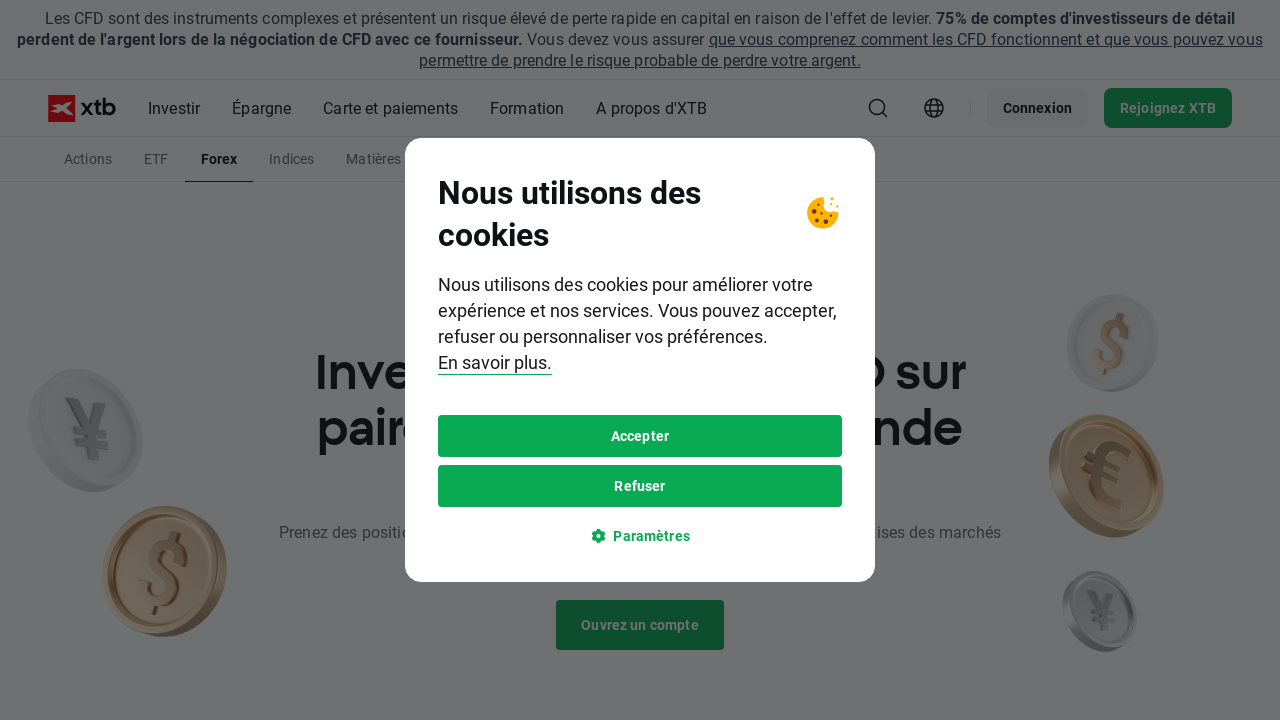

XTB forex trading page loaded (domcontentloaded state)
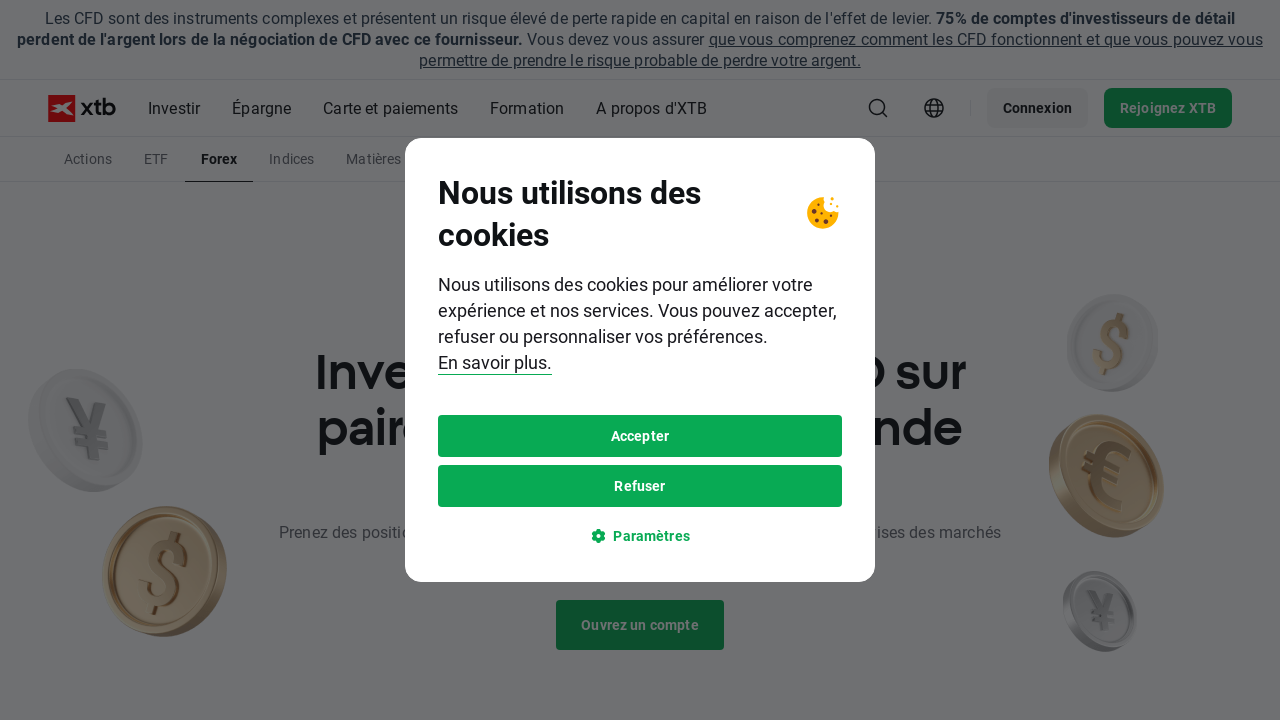

Executed window maximize script
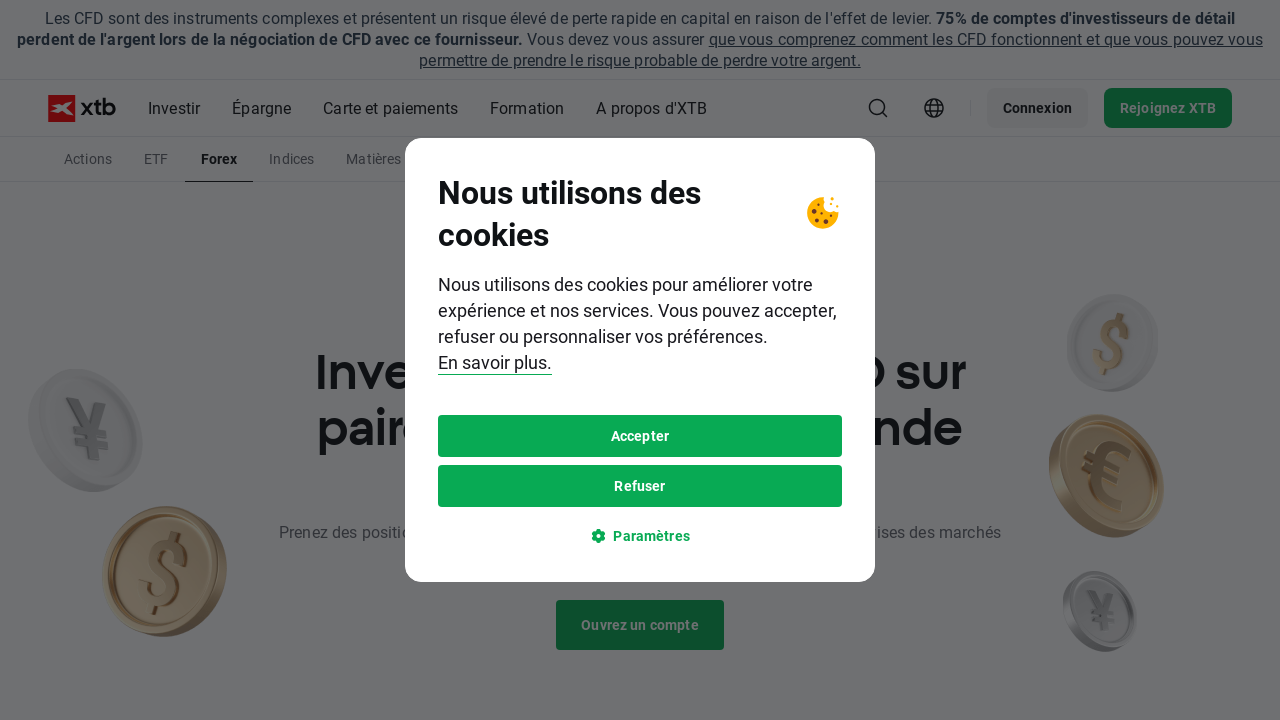

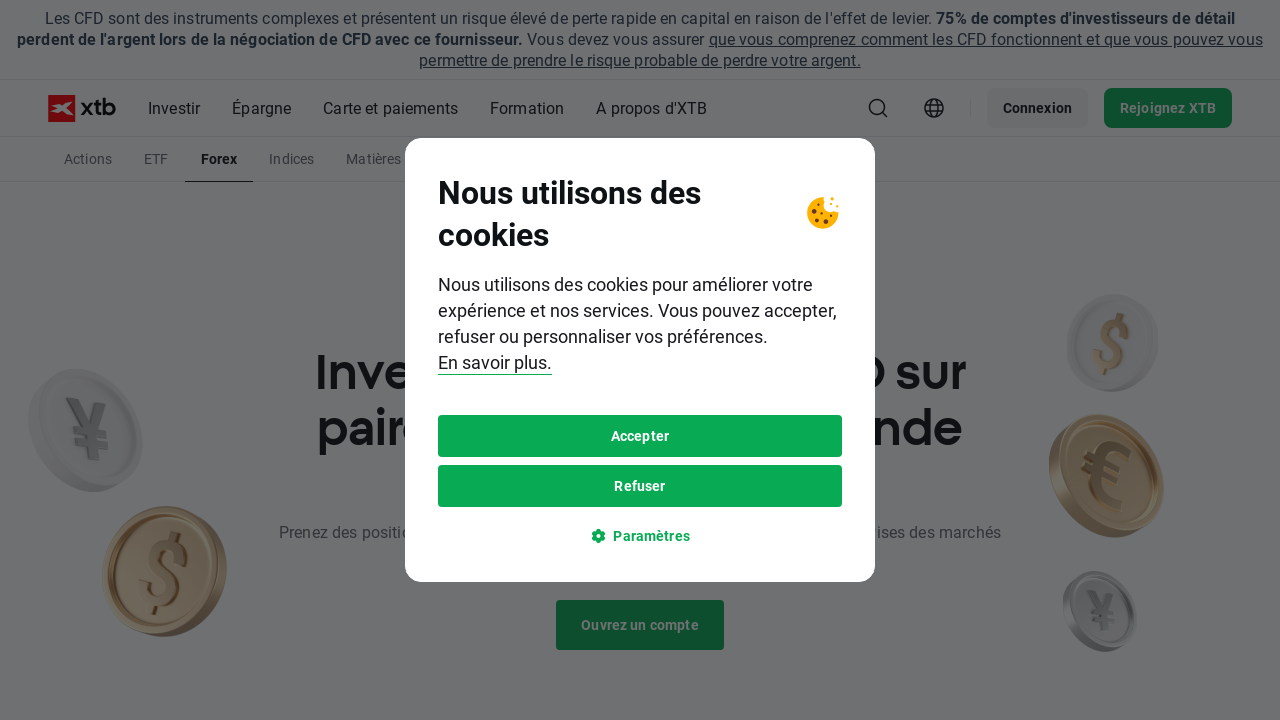